Tests a slow calculator by clicking number and operator buttons to perform the calculation 2+3, then waits for the spinner to disappear indicating the calculation is complete.

Starting URL: https://bonigarcia.dev/selenium-webdriver-java/slow-calculator.html

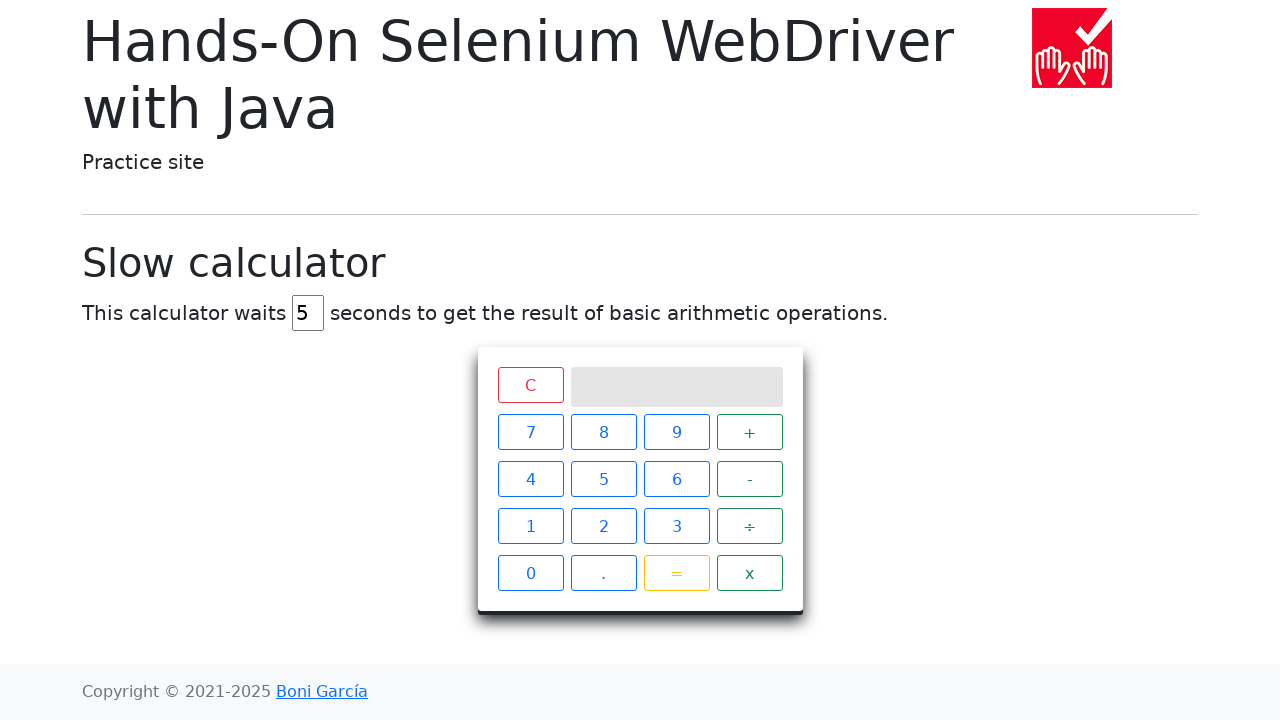

Clicked number 2 on calculator at (604, 526) on xpath=//span[text()='2']
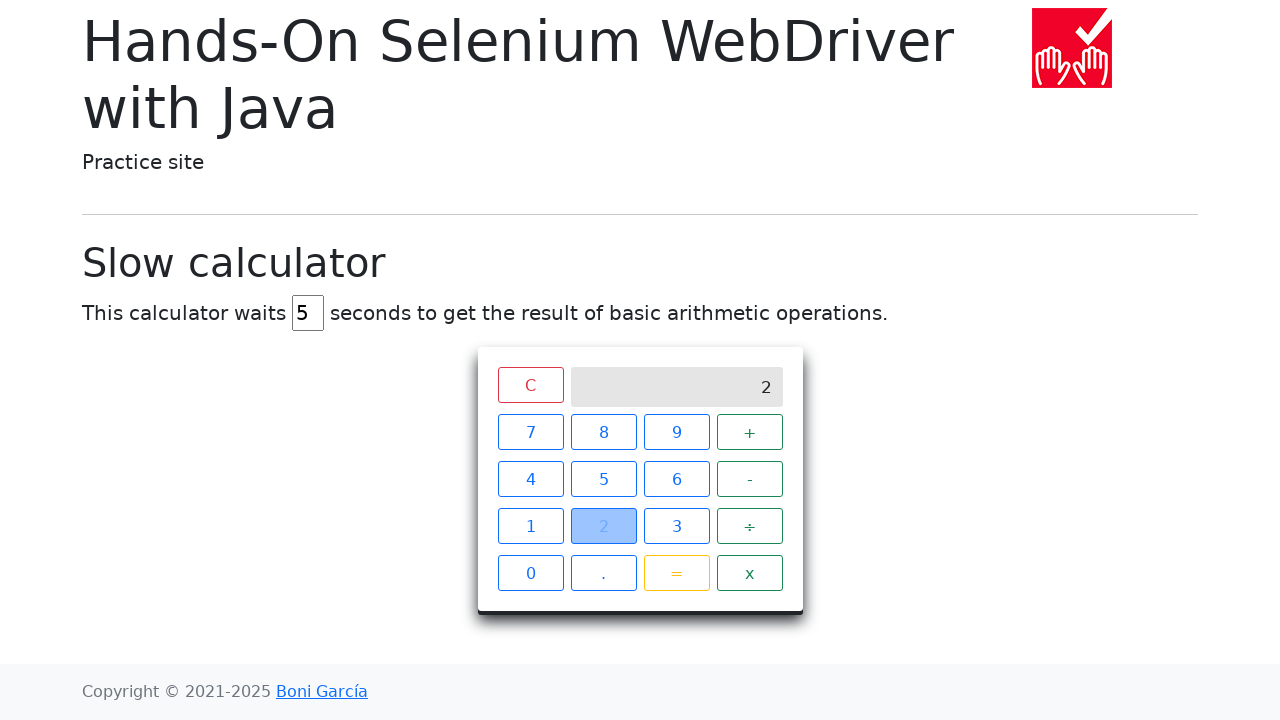

Clicked plus operator on calculator at (750, 432) on xpath=//span[text()='+']
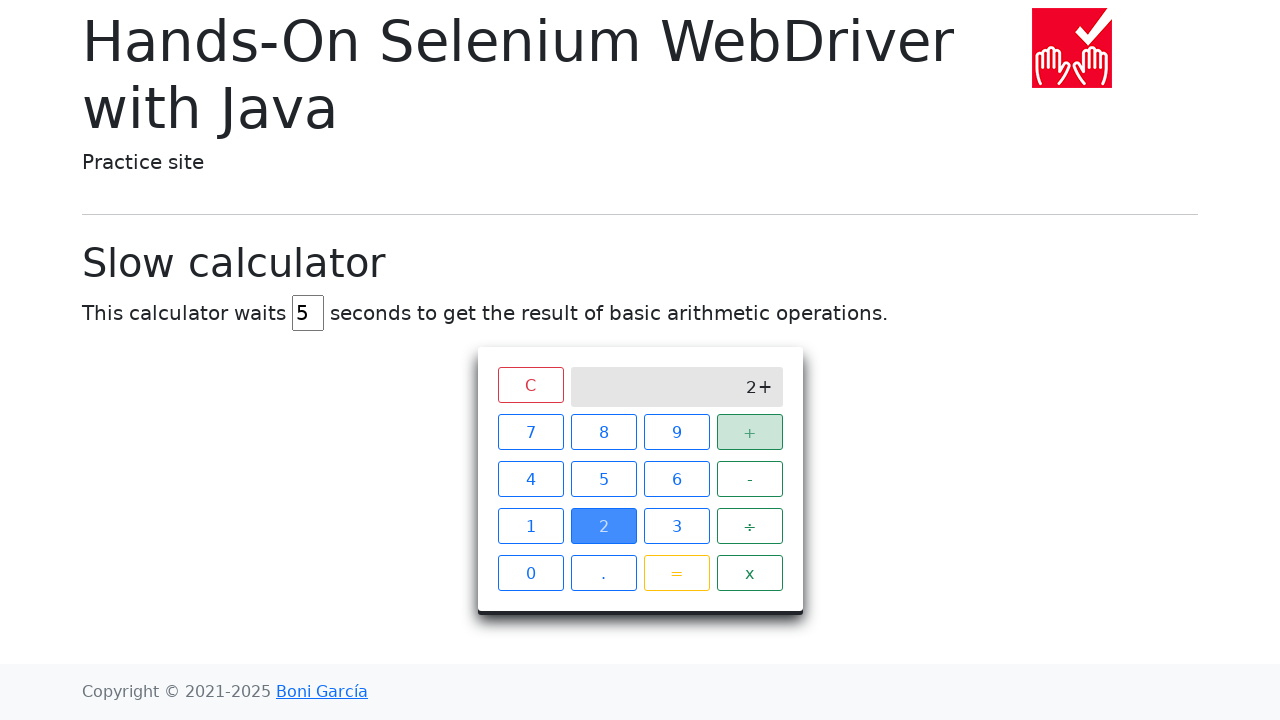

Clicked number 3 on calculator at (676, 526) on xpath=//span[text()='3']
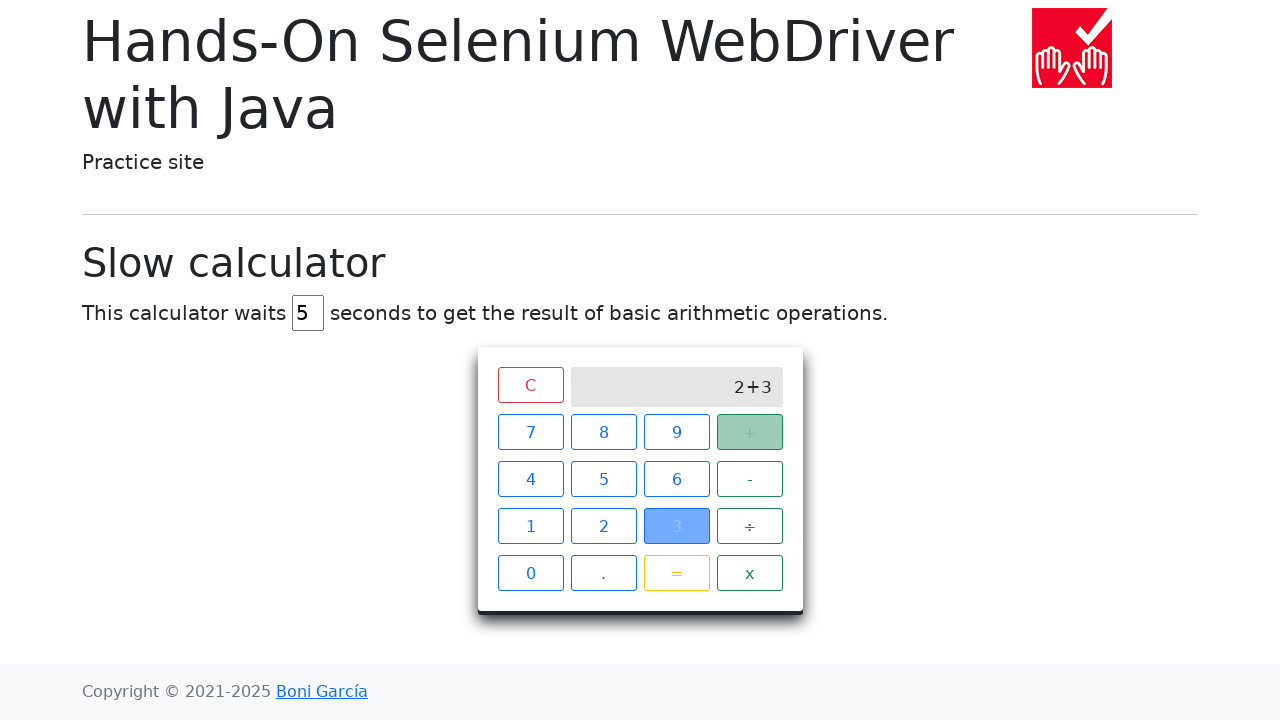

Clicked equals button to perform calculation 2+3 at (676, 573) on xpath=//span[text()='=']
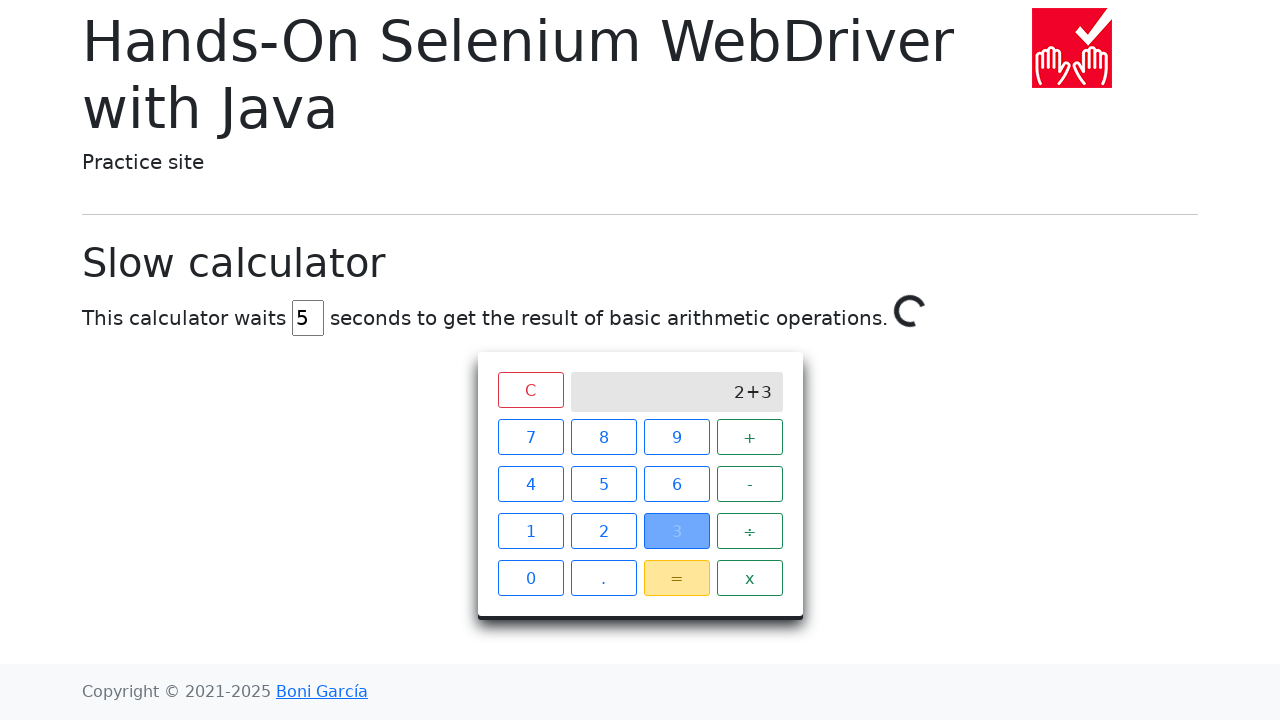

Spinner disappeared indicating calculation completed
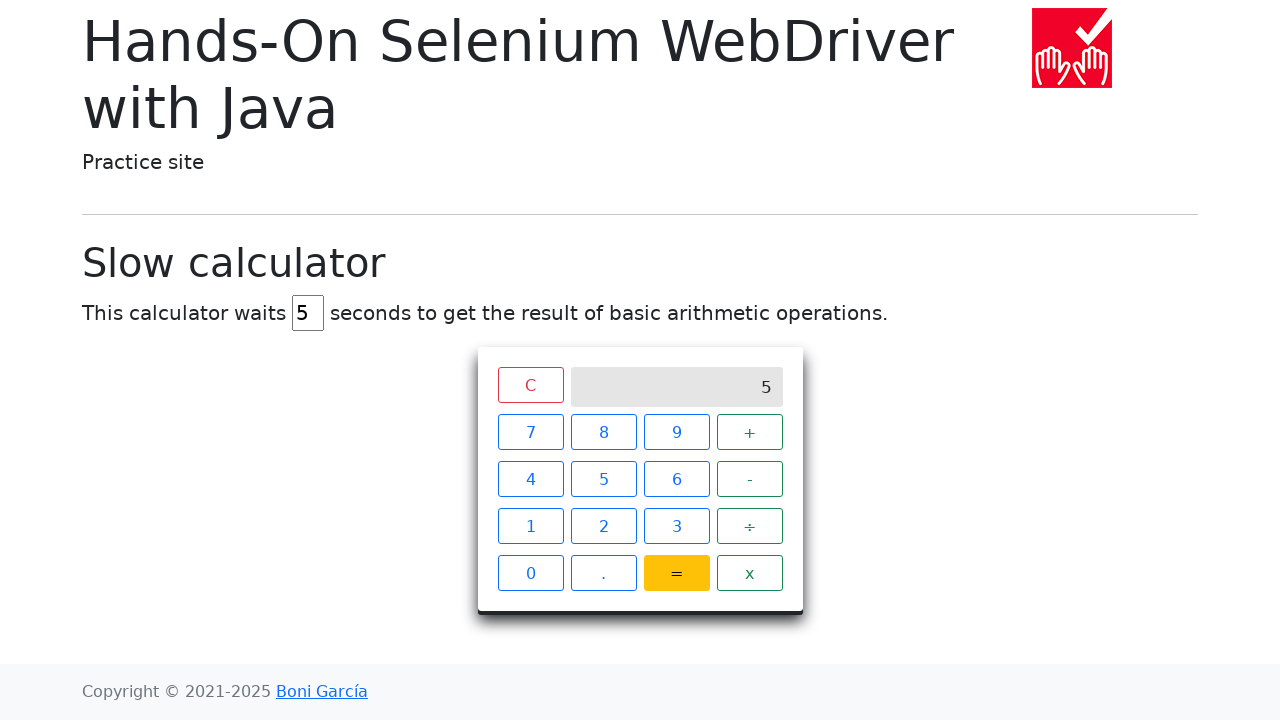

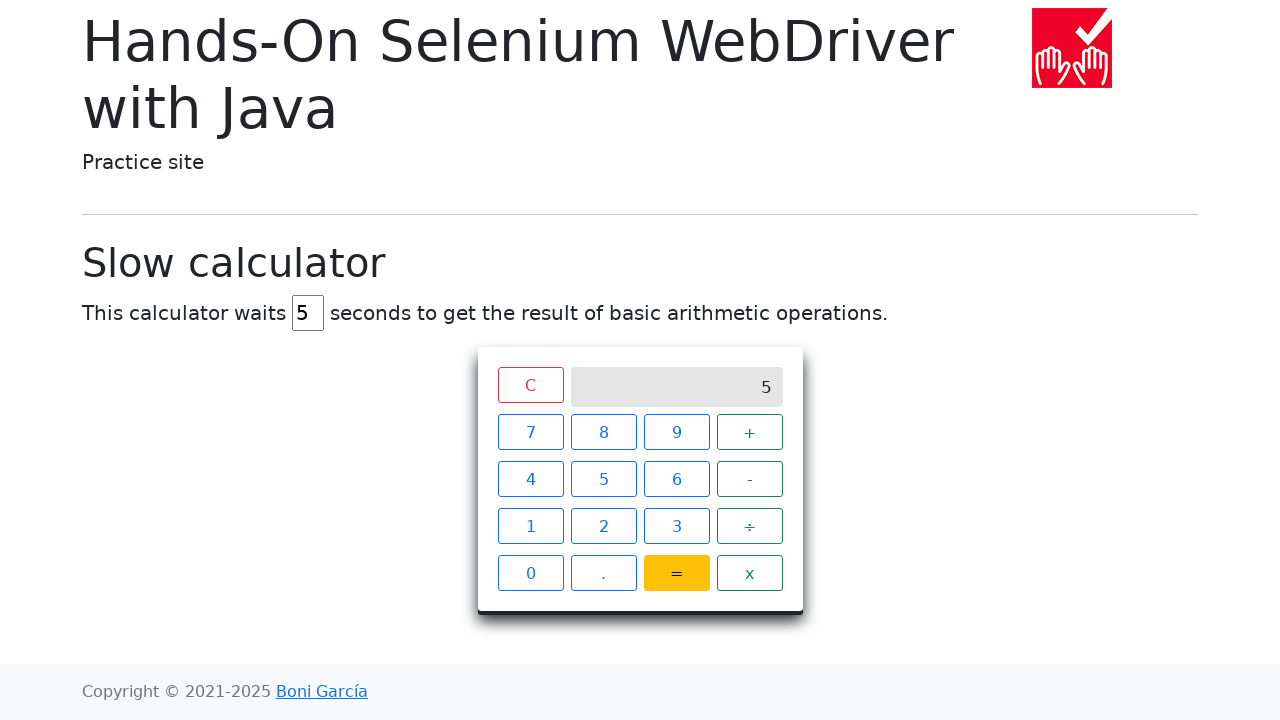